Tests dropdown selection using Playwright's built-in select_option method to choose "Option 1" by visible text

Starting URL: https://the-internet.herokuapp.com/dropdown

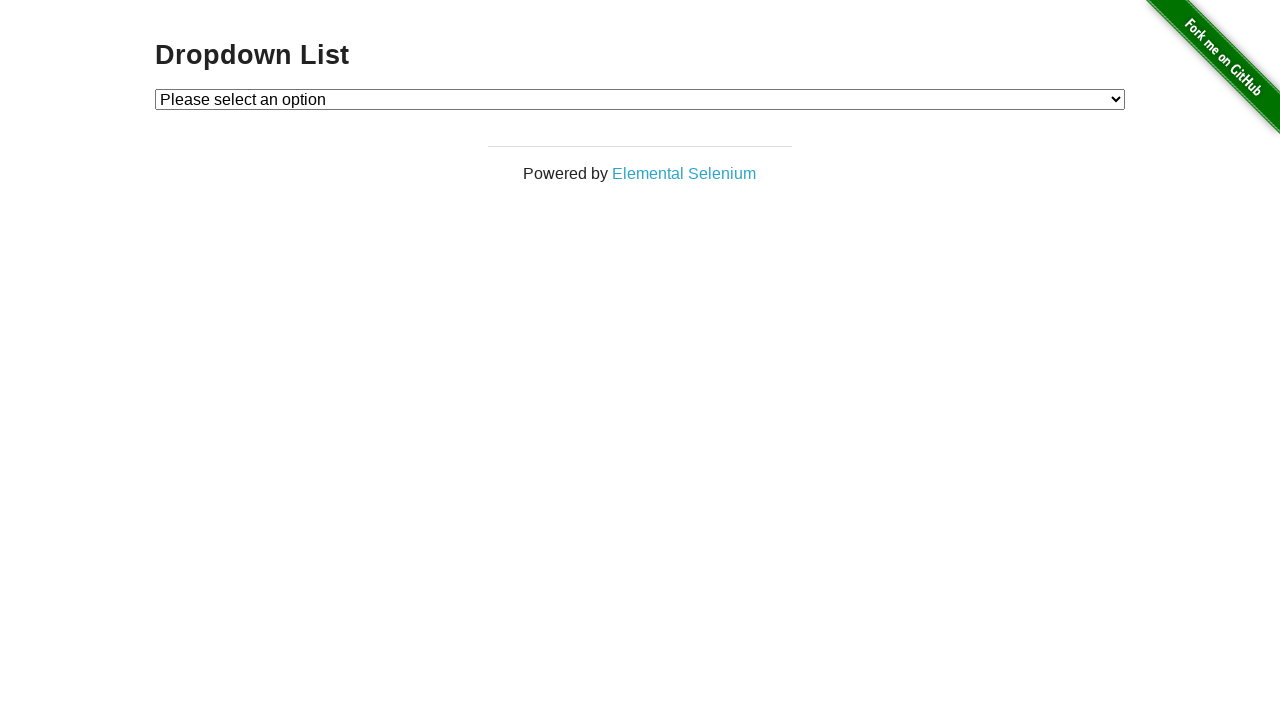

Navigated to dropdown test page
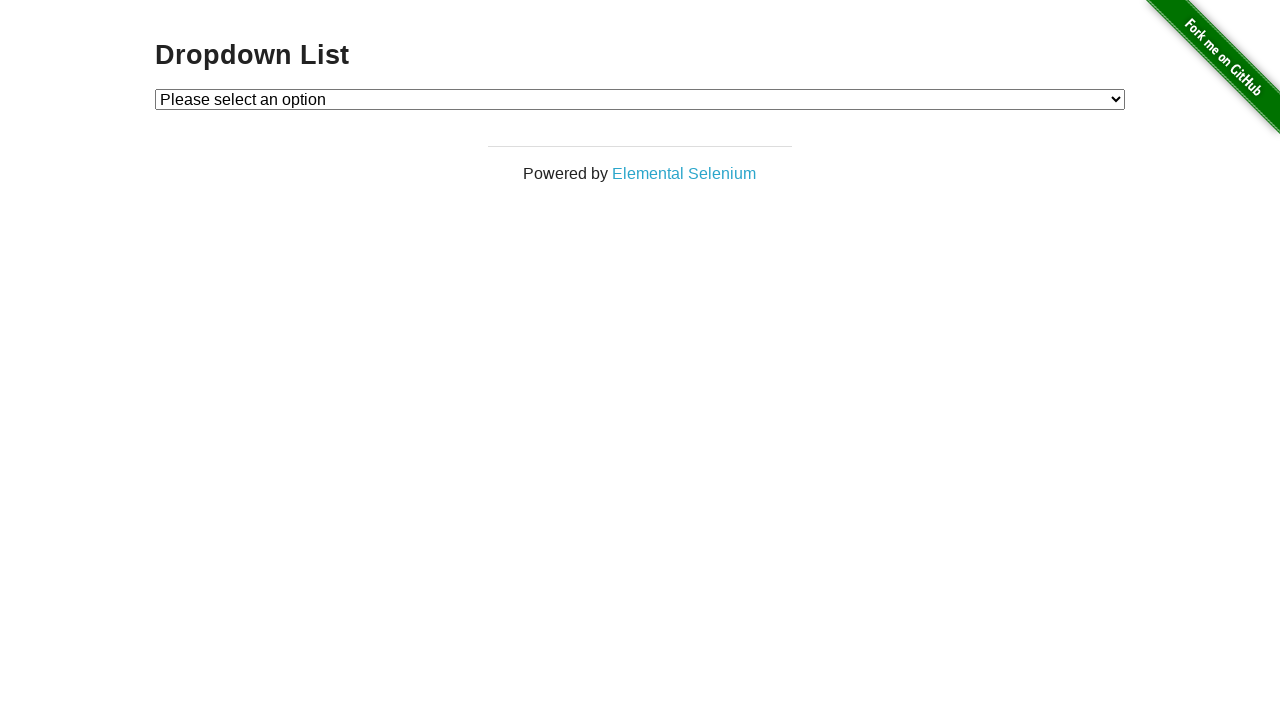

Selected 'Option 1' from dropdown using visible text on #dropdown
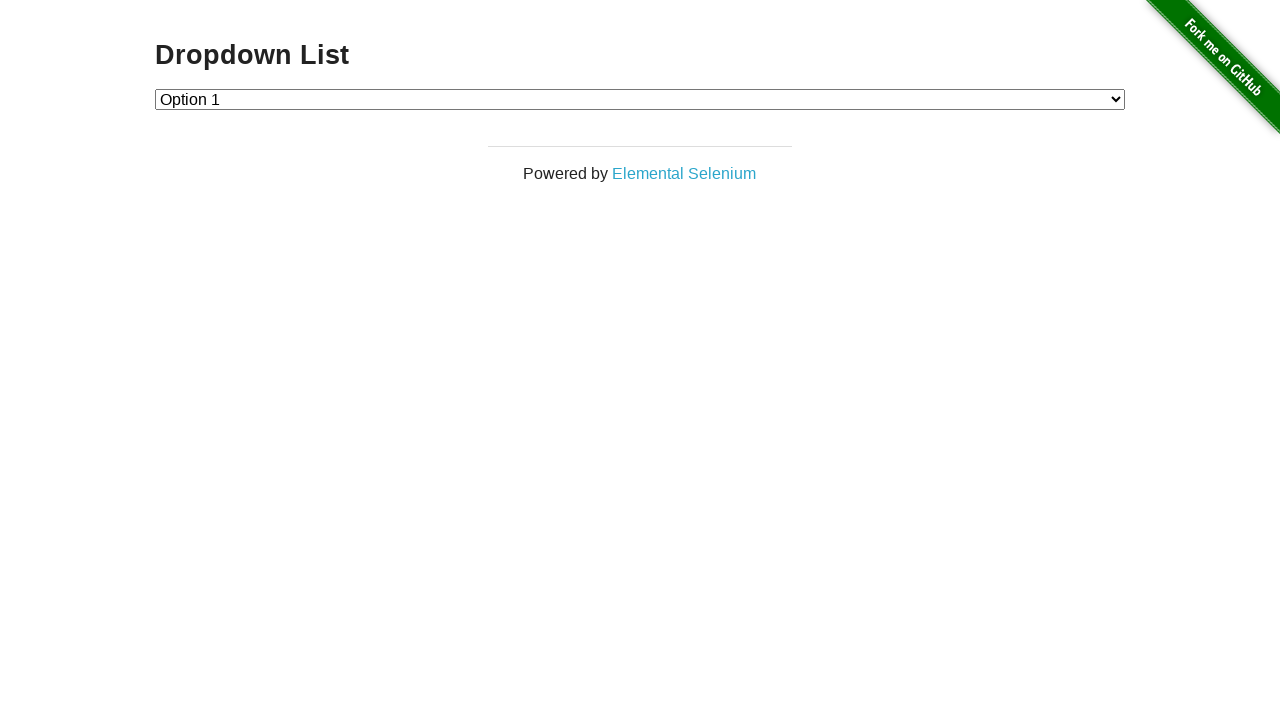

Verified dropdown value is '1' (Option 1 selected)
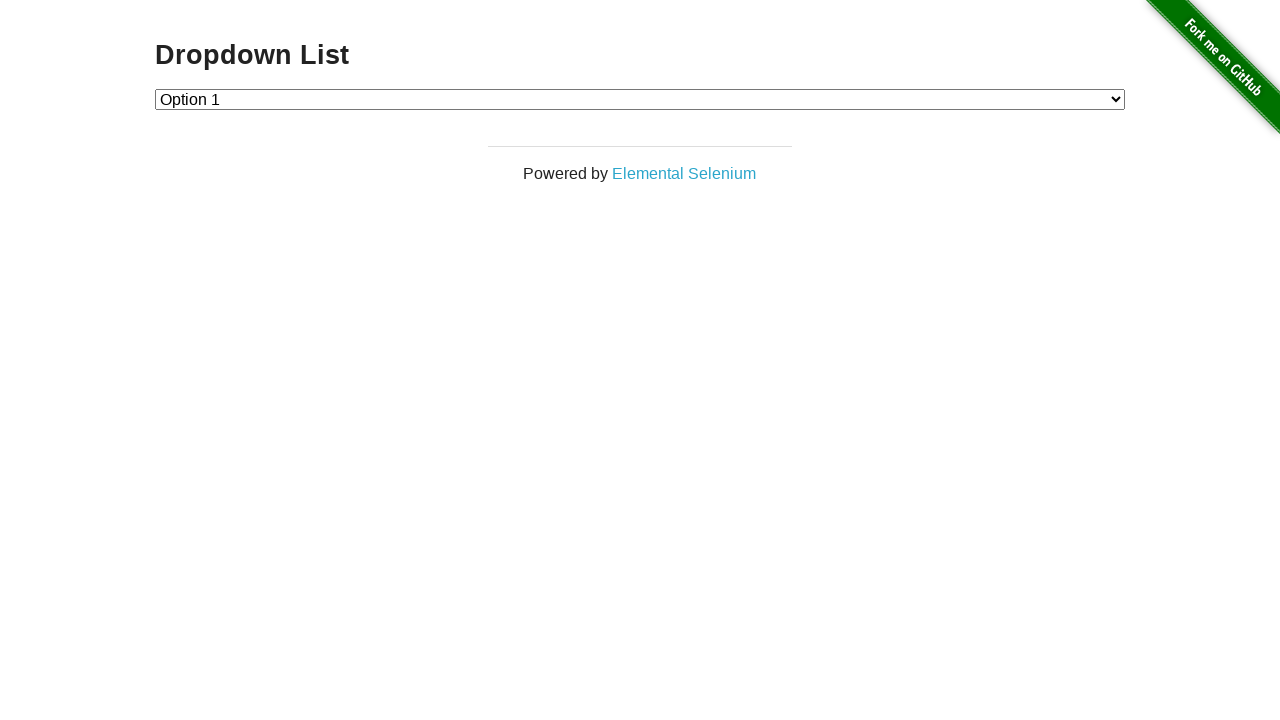

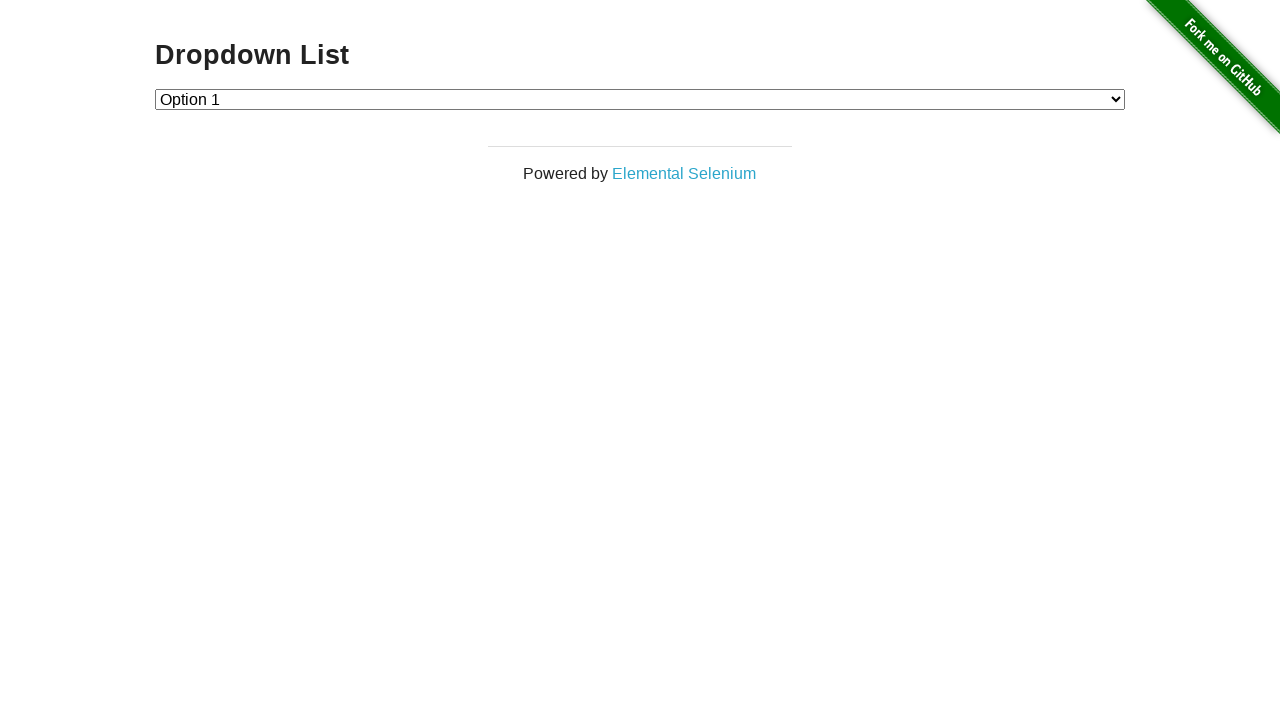